Tests toggling a default unchecked checkbox

Starting URL: https://bonigarcia.dev/selenium-webdriver-java/web-form.html

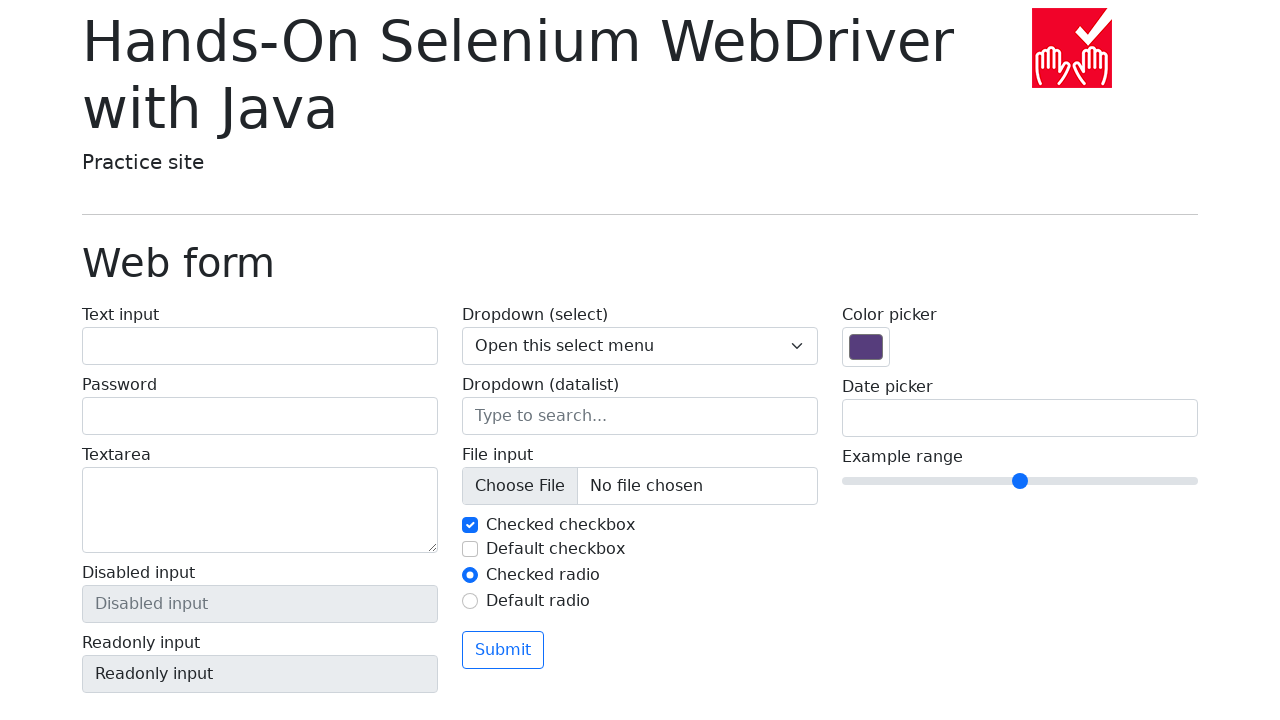

Clicked the default unchecked checkbox to toggle it at (470, 549) on #my-check-2
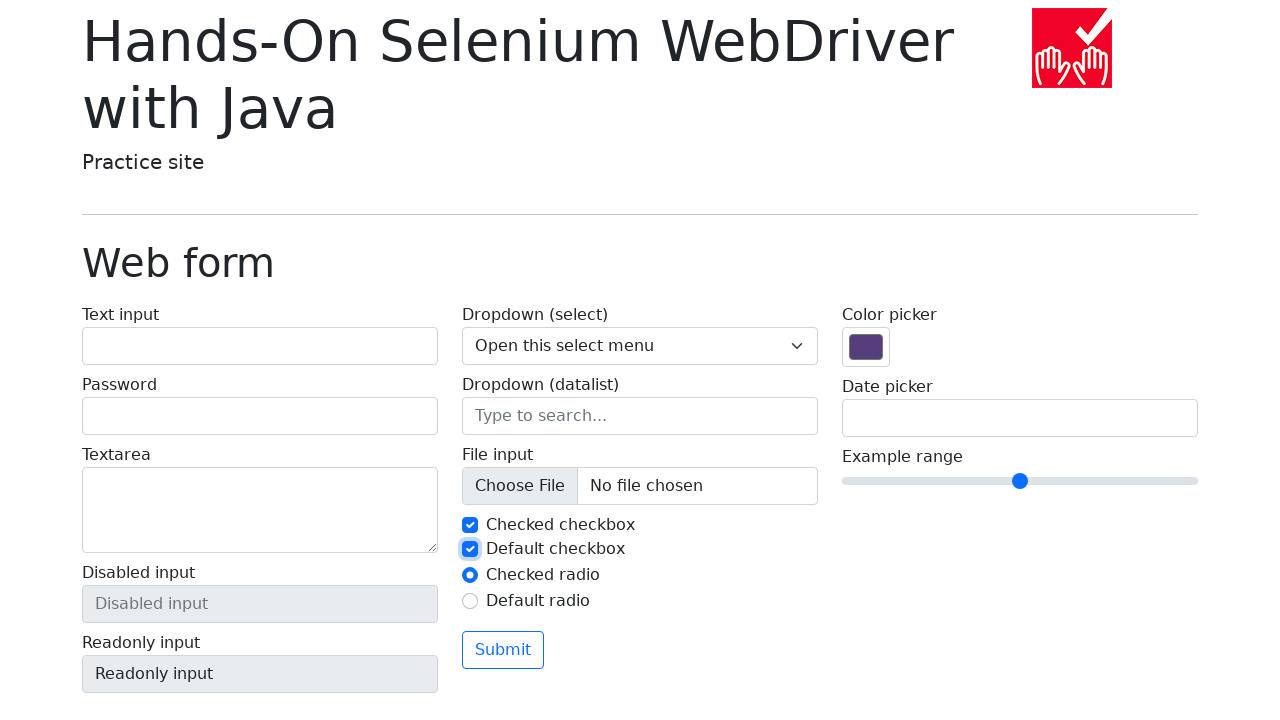

Verified that the checkbox is now checked
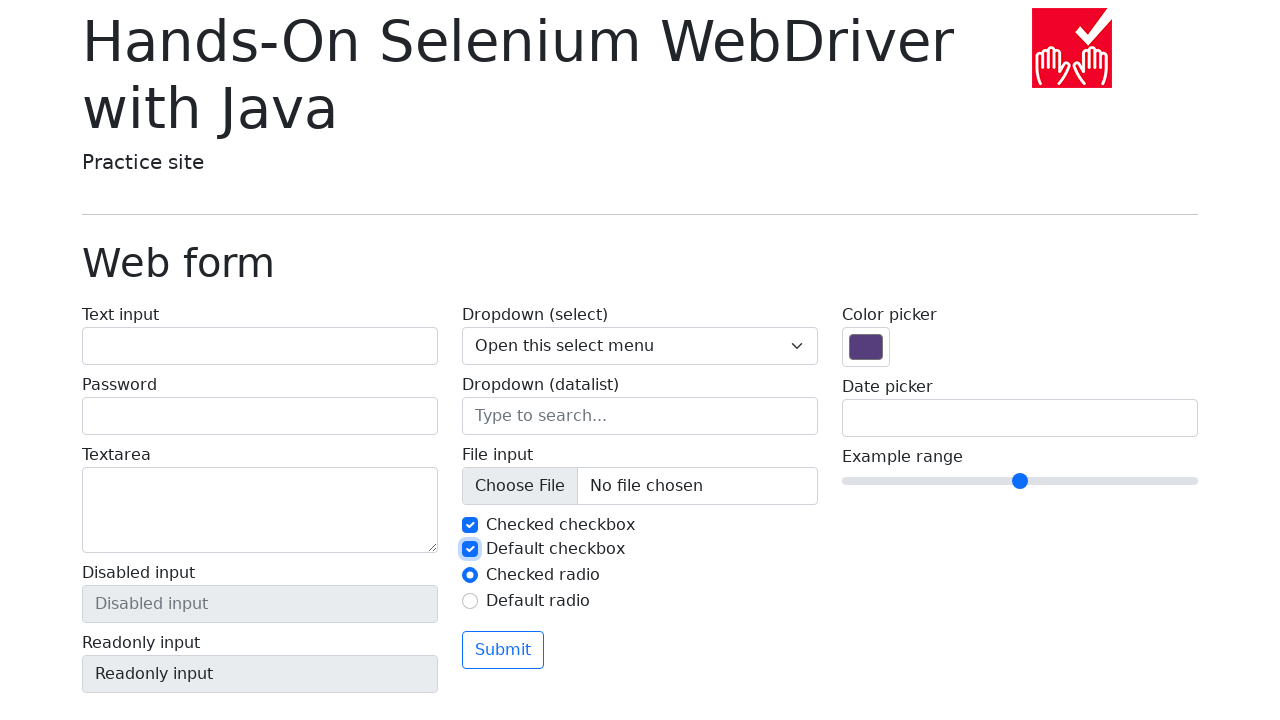

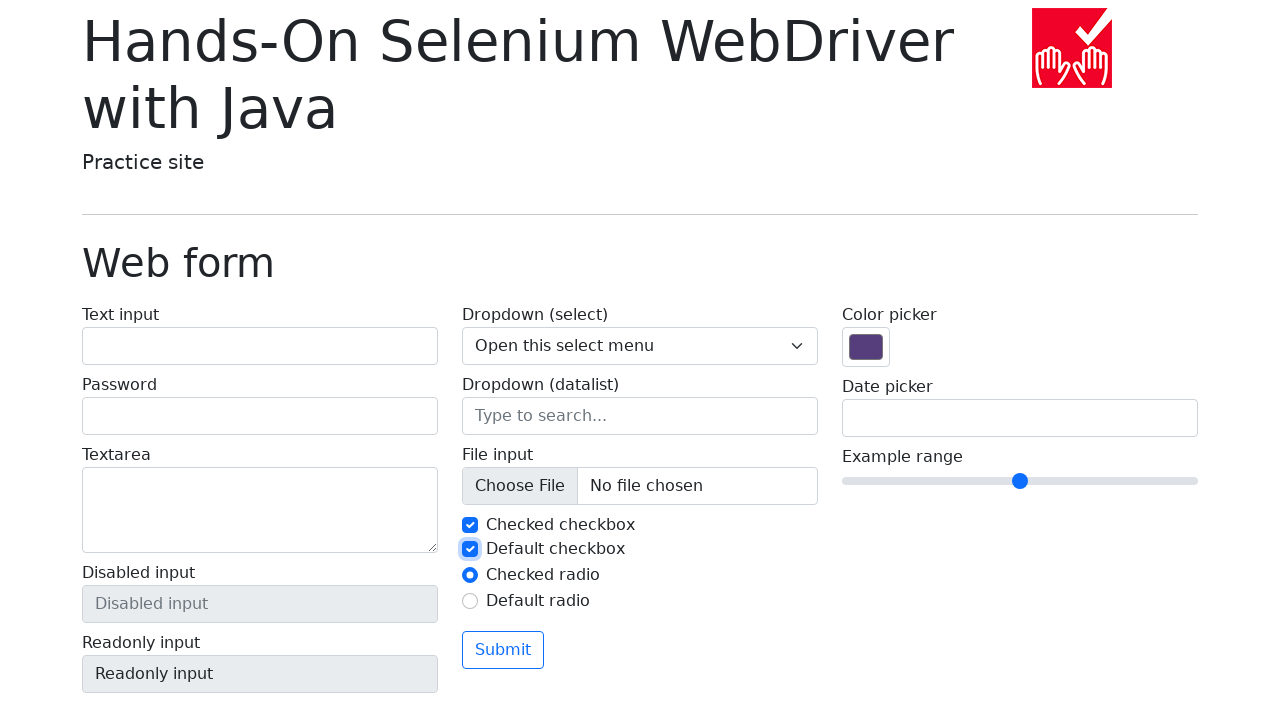